Navigates to Personal Loan comparison table and verifies the number of columns in the table

Starting URL: https://www.deal4loans.com/

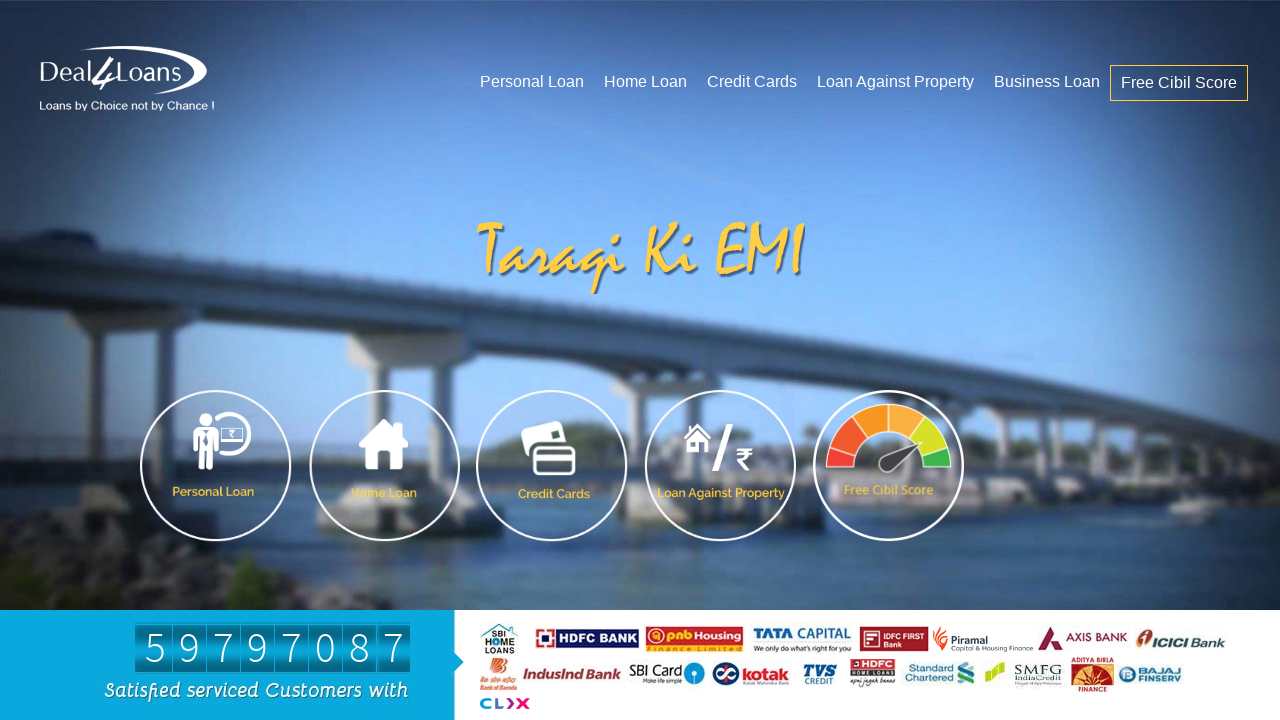

Clicked on Personal Loan navigation at (532, 82) on text=Personal Loan
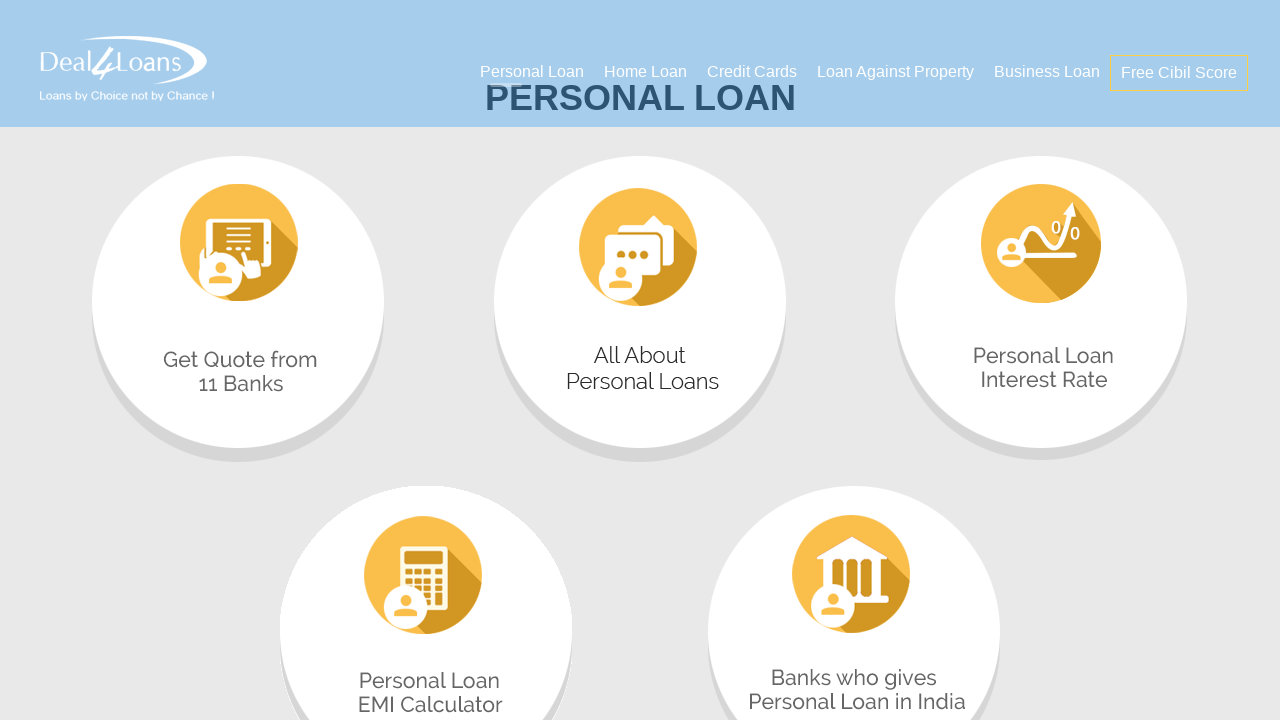

Clicked on comparison table box at (238, 309) on div.roundboximage
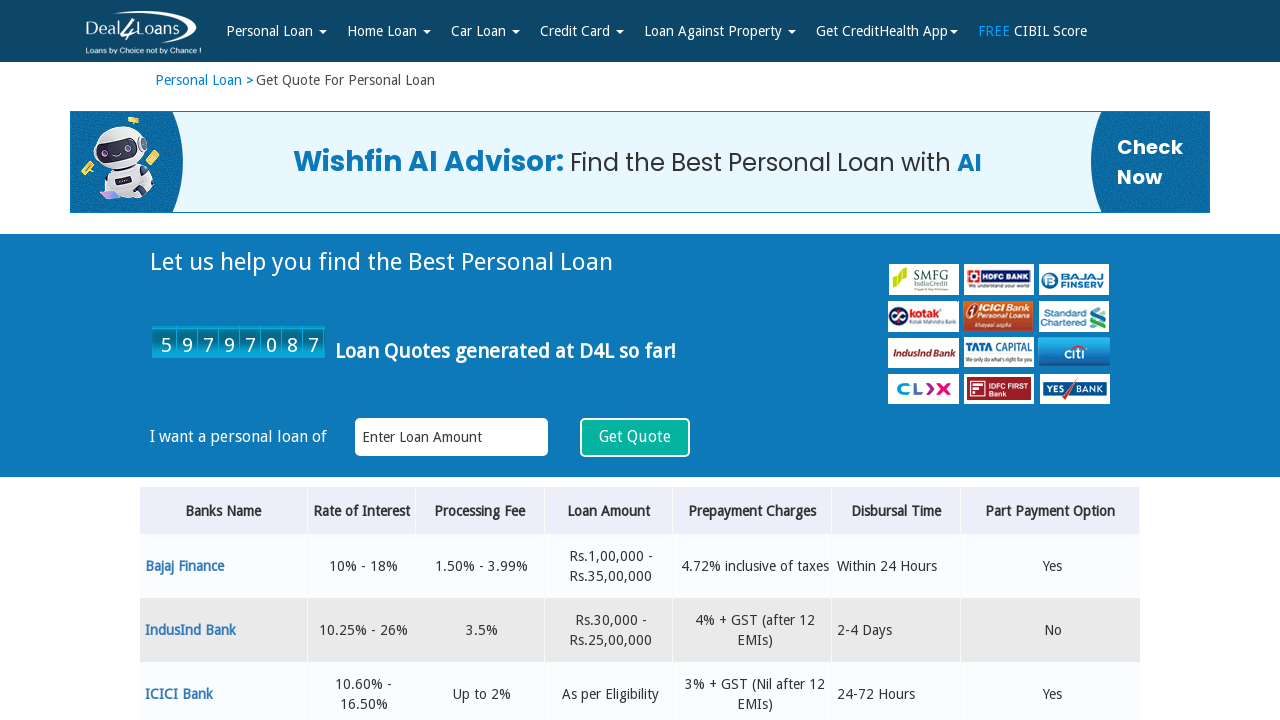

Personal Loan comparison table loaded
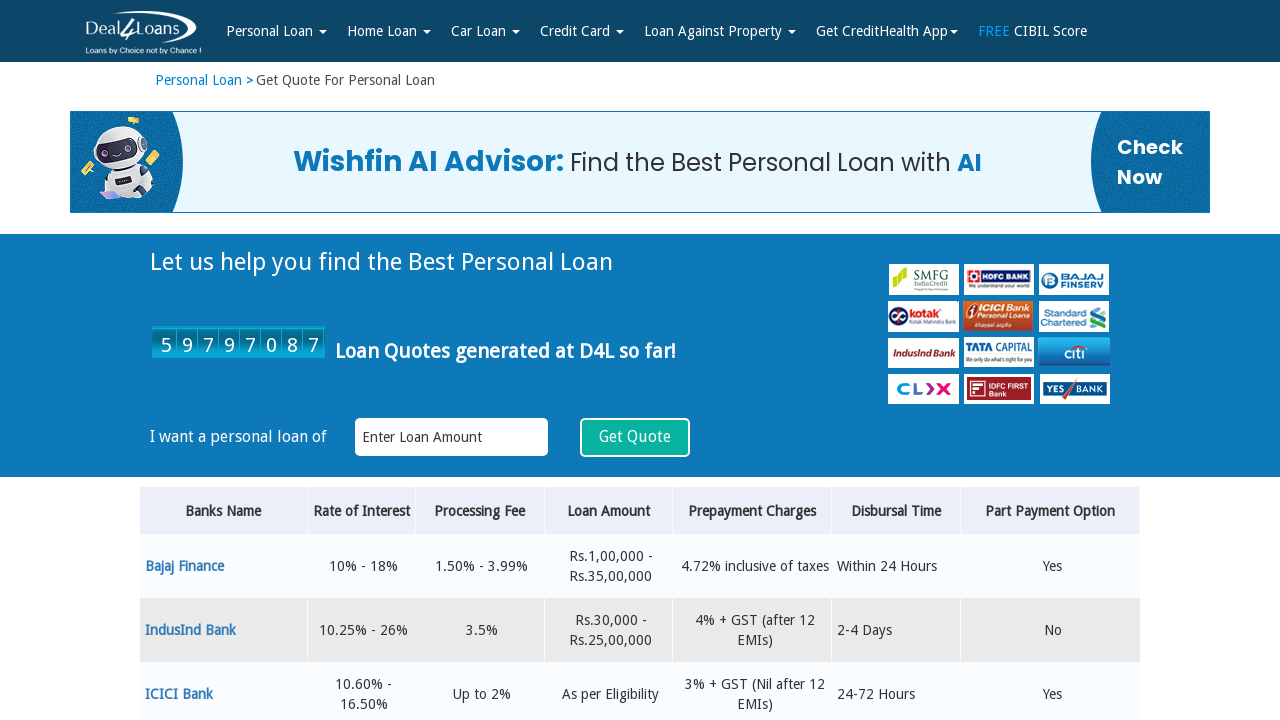

Located all columns in first table row - found 7 columns
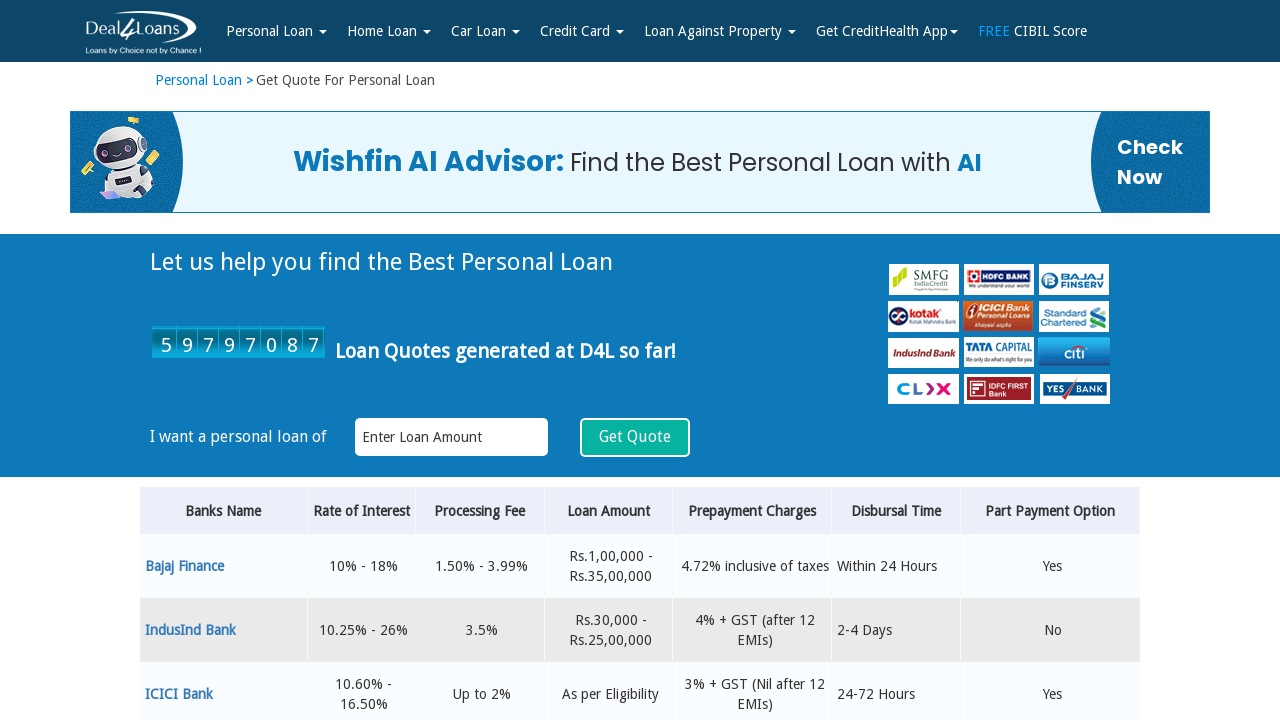

Verified column count equals 7
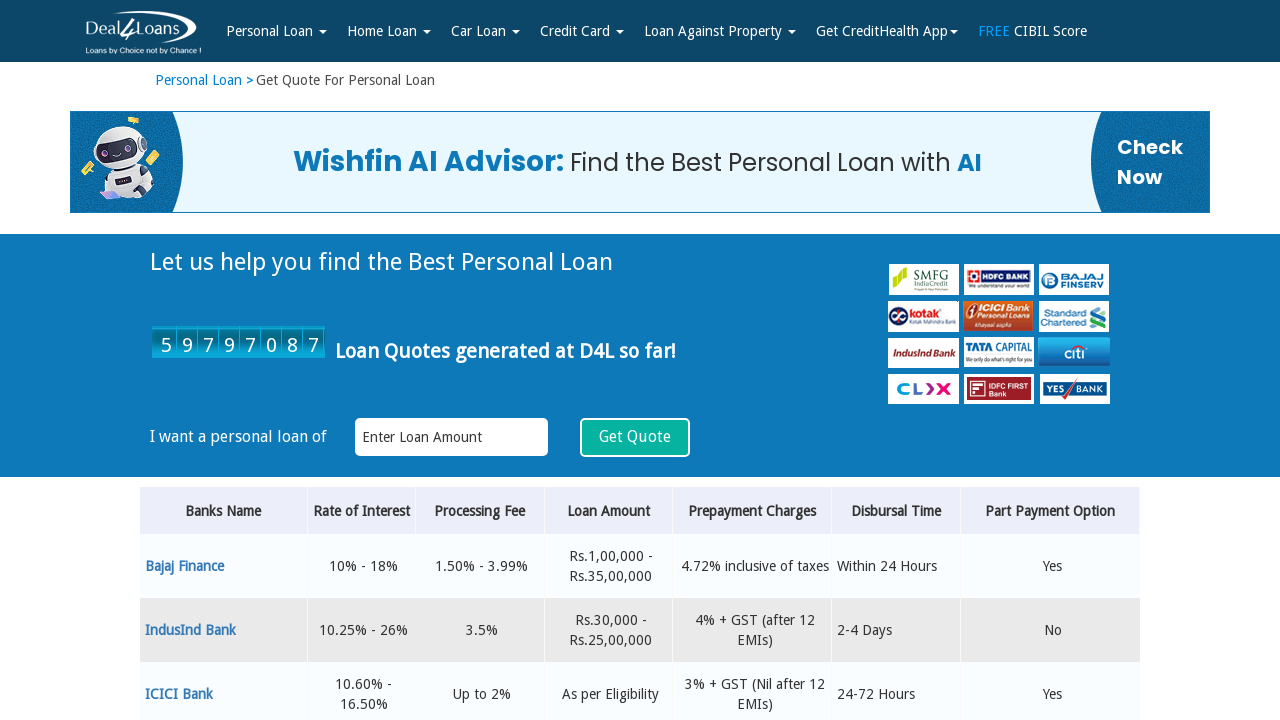

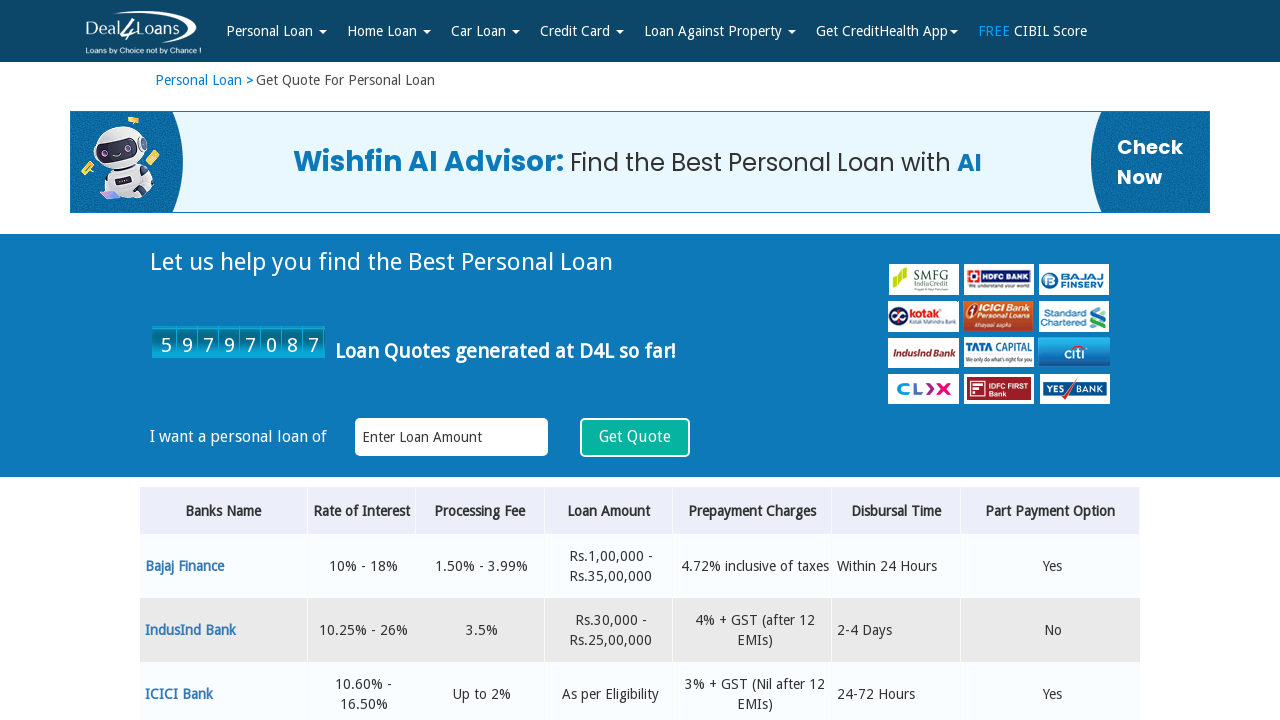